Tests drag and drop functionality on jQuery UI demo page by dragging an element onto a drop target within an iframe, then navigating to the Button demo page

Starting URL: https://jqueryui.com/droppable/

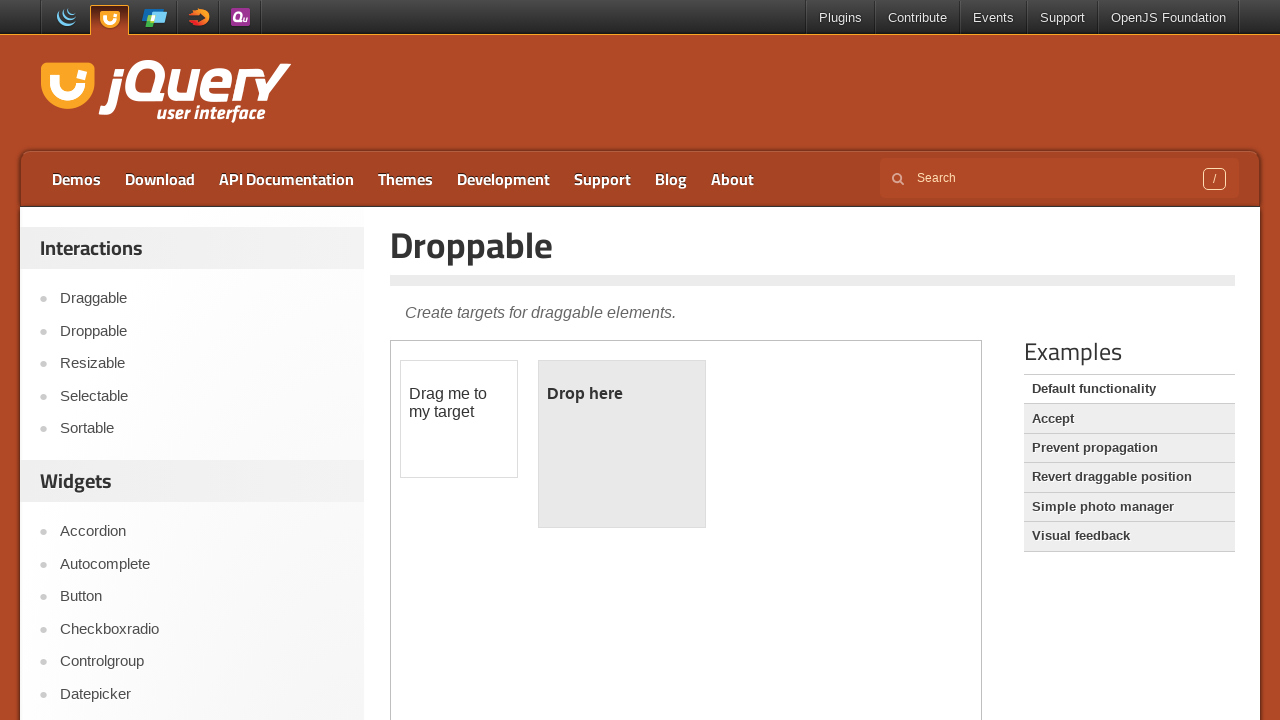

Located iframe for drag and drop demo
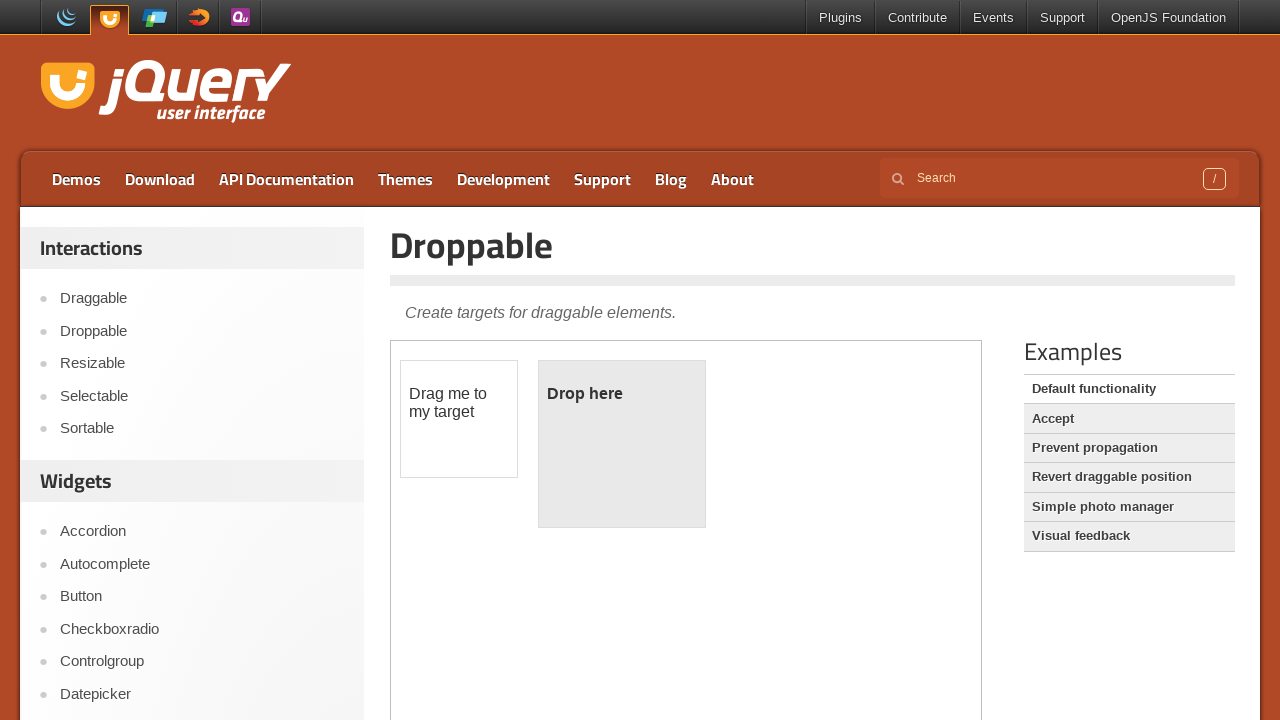

Located draggable element in iframe
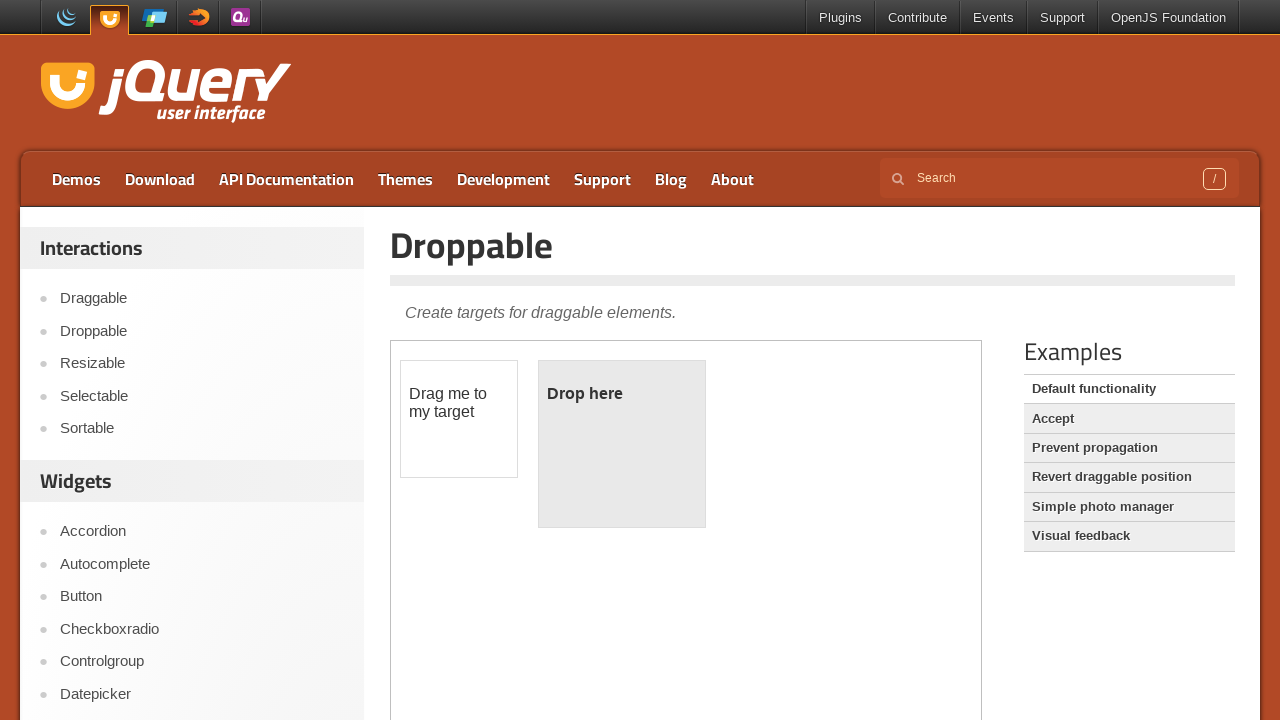

Located droppable target element in iframe
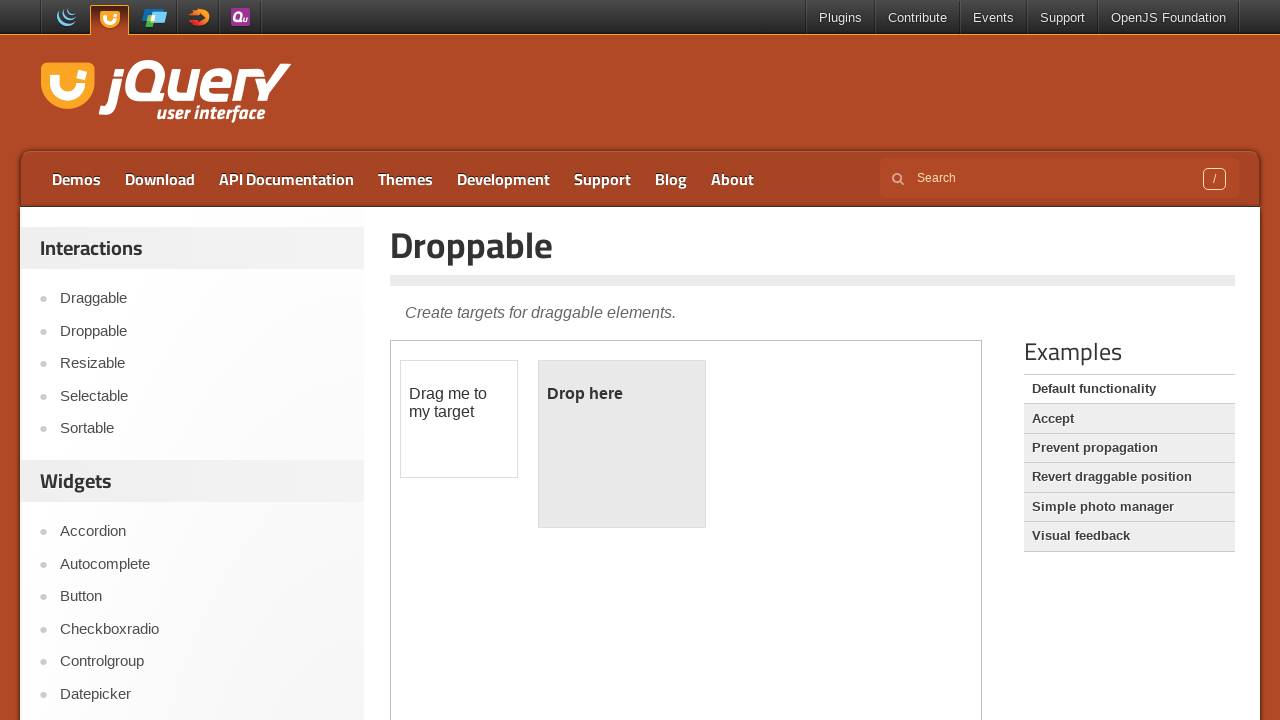

Dragged element onto drop target within iframe at (622, 444)
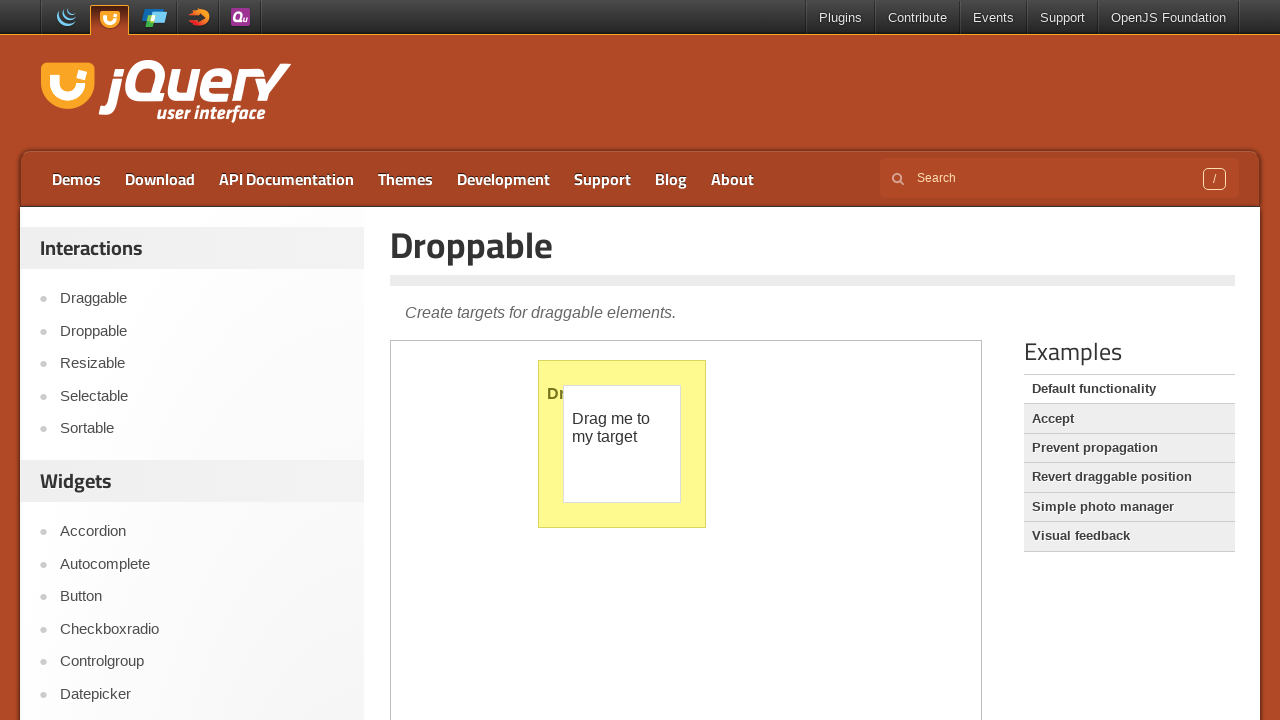

Clicked Button link to navigate to Button demo page at (202, 597) on a:text('Button')
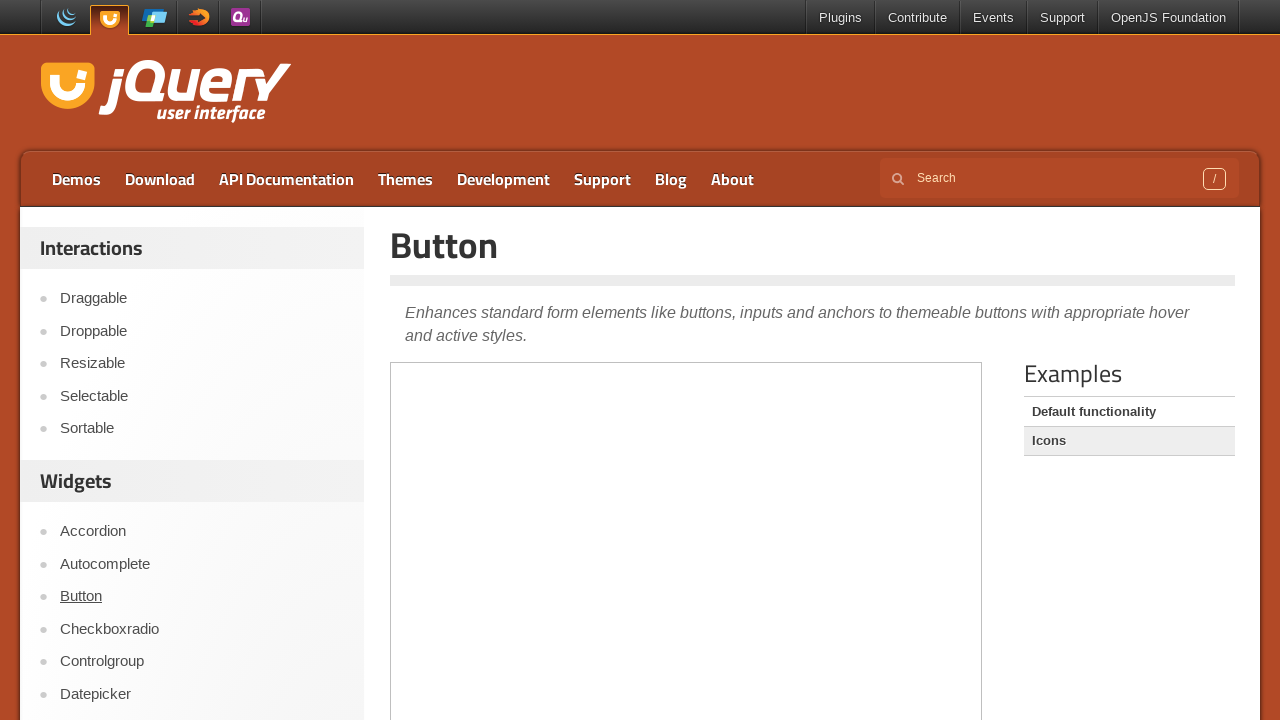

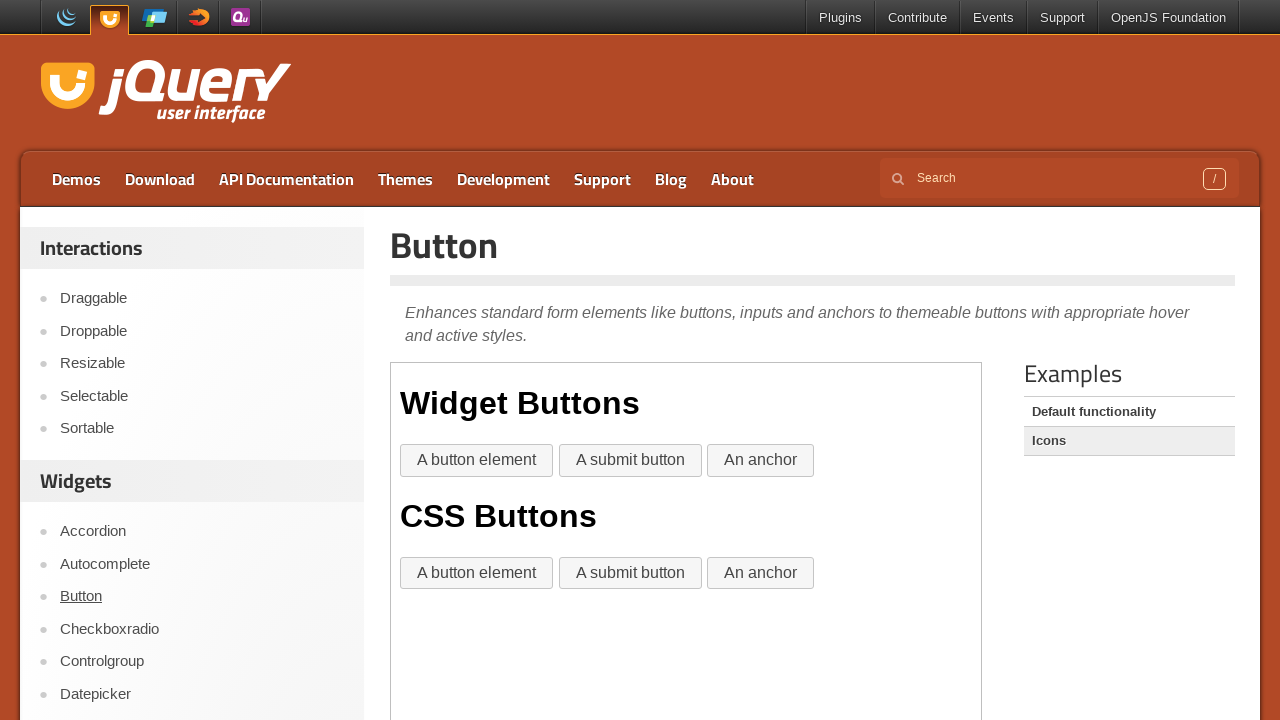